Tests autocomplete functionality by clicking on an autocomplete input field, typing a partial query, and selecting a suggestion from the dropdown list.

Starting URL: https://www.rahulshettyacademy.com/AutomationPractice/

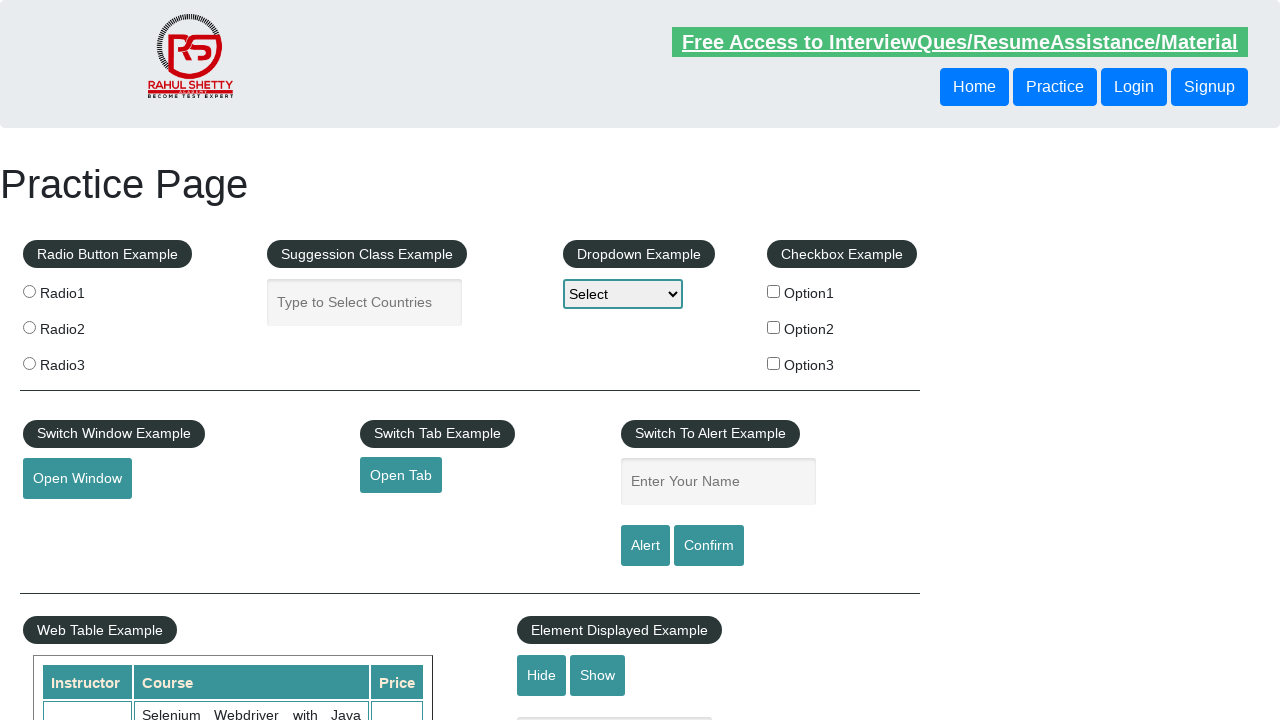

Clicked on the autocomplete input field at (365, 302) on .inputs.ui-autocomplete-input
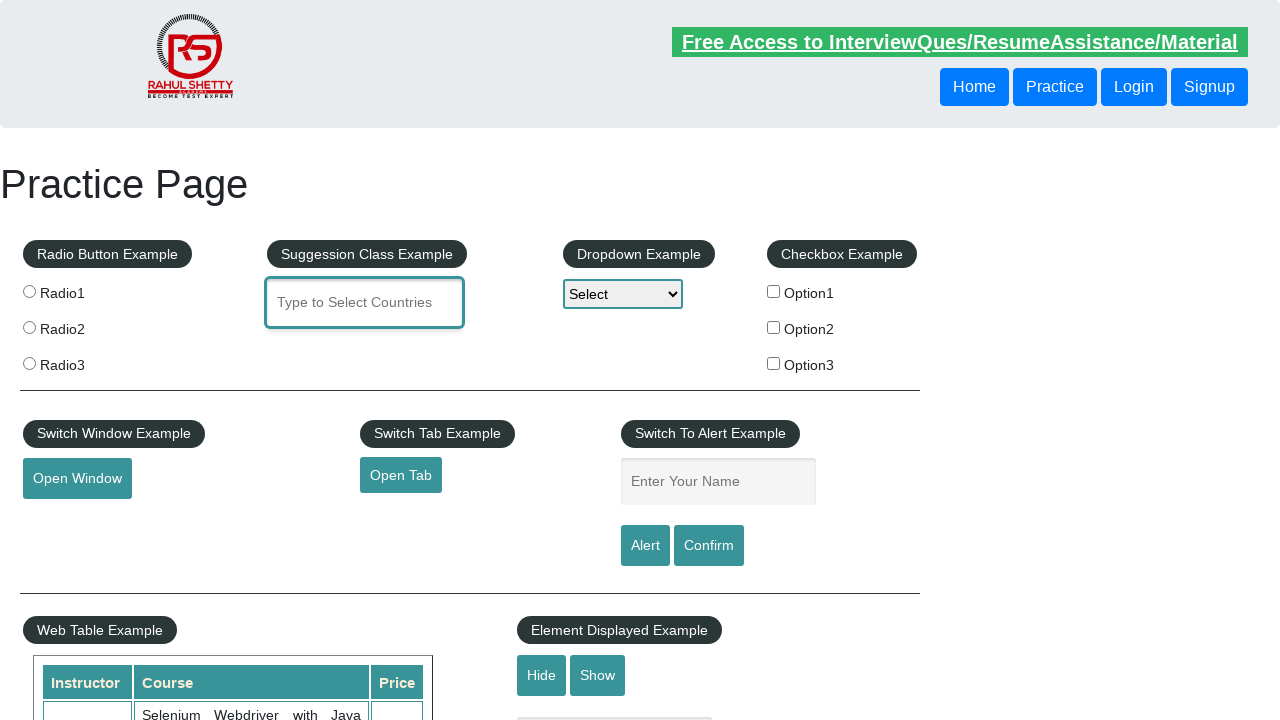

Typed 'uni' in the autocomplete field to trigger suggestions on #autocomplete
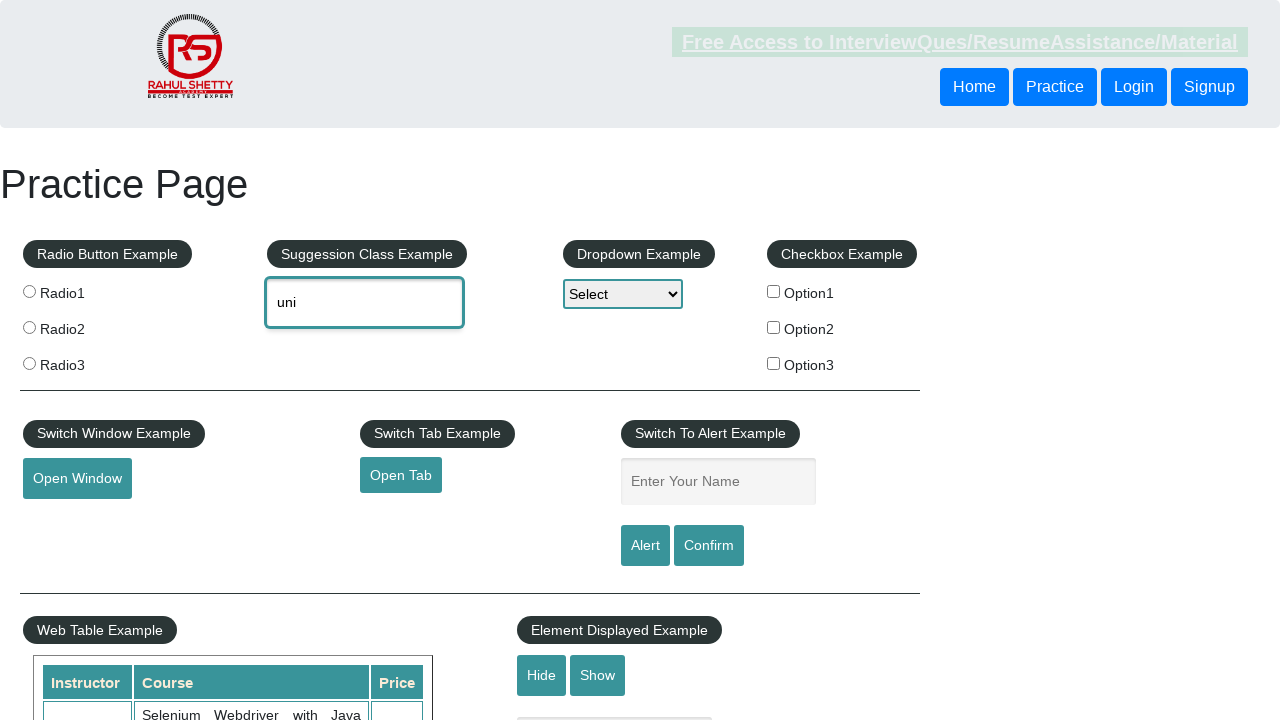

Autocomplete suggestions dropdown appeared
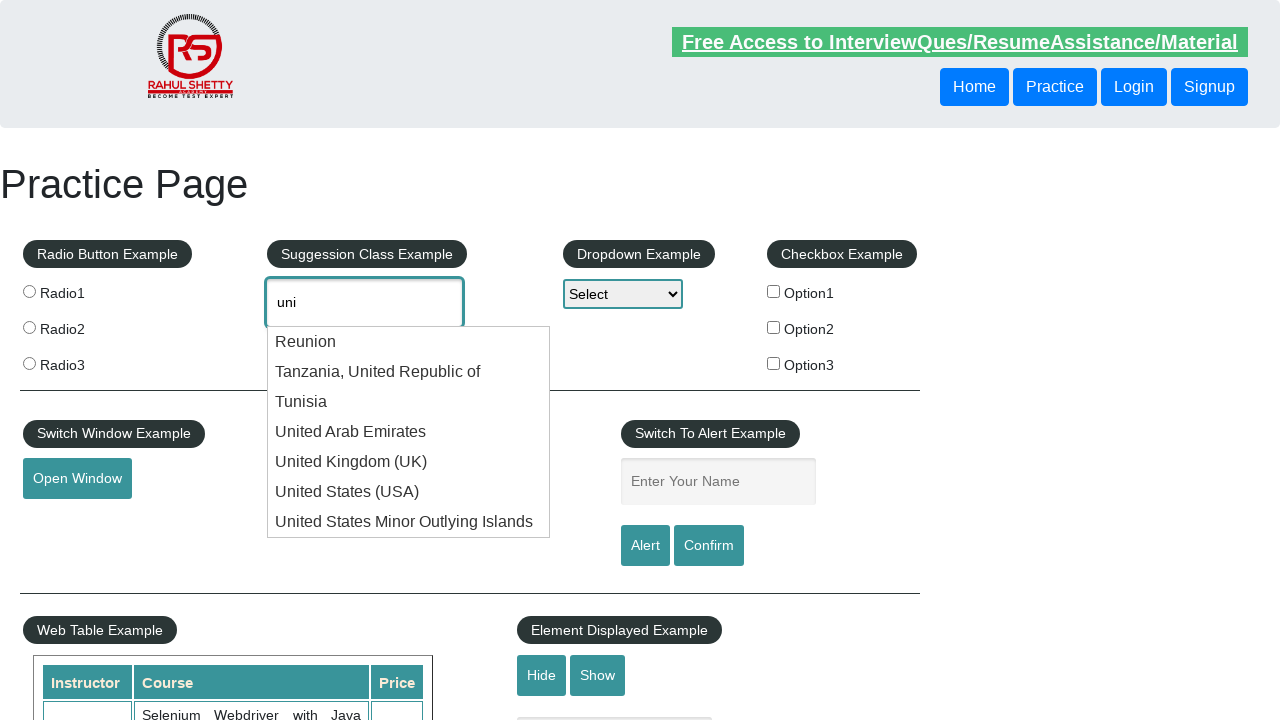

Selected the 6th suggestion from the autocomplete dropdown at (409, 492) on #ui-id-1 li:nth-child(6) div
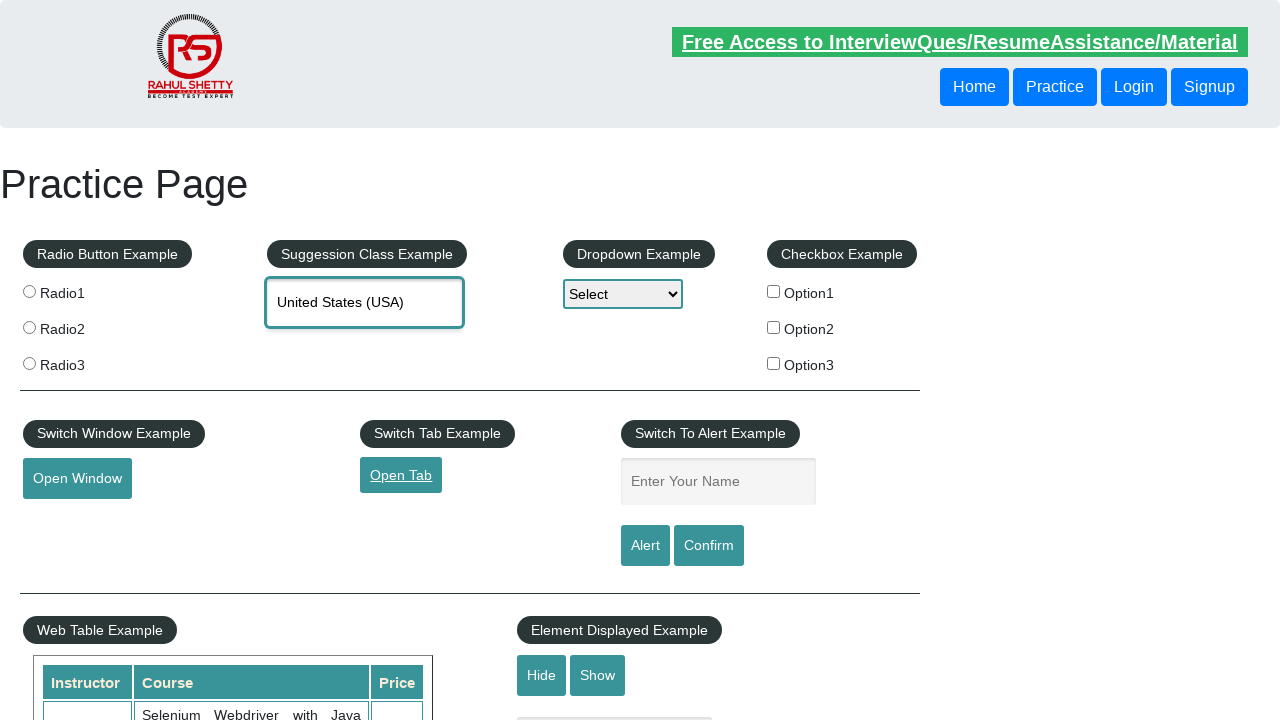

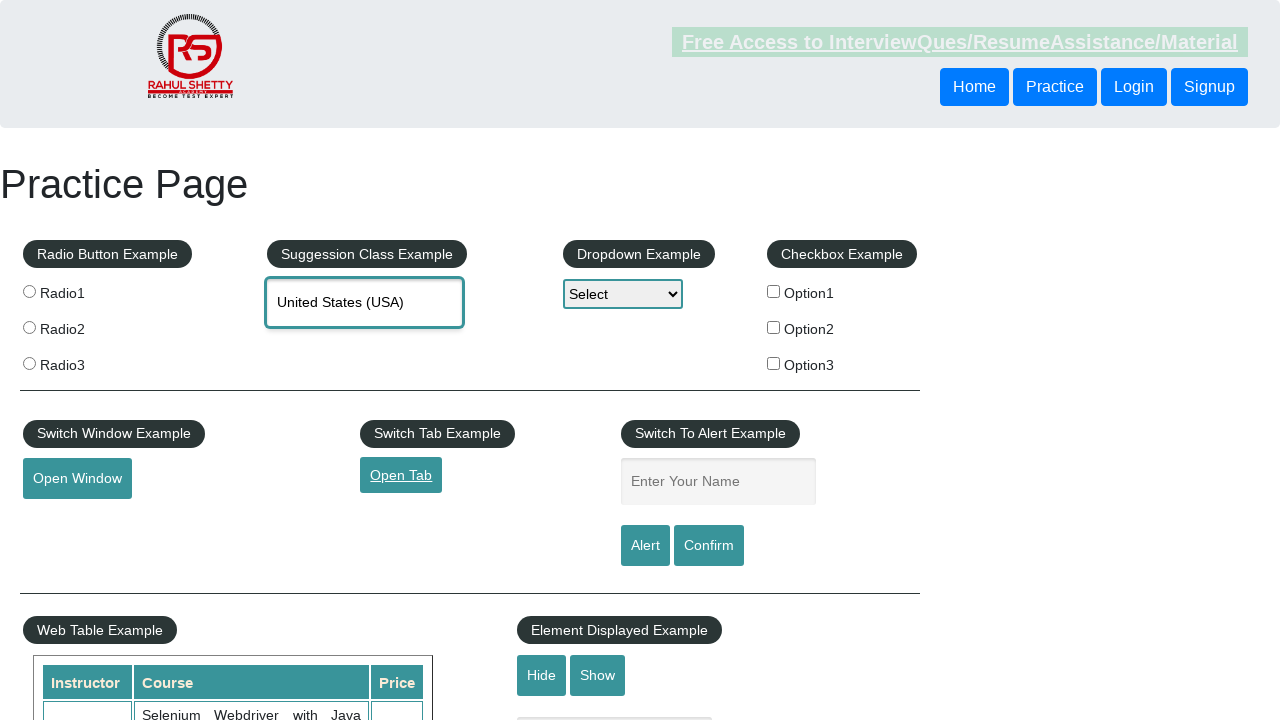